Tests clicking on the first developer profile link (Andor Davoti) in settings and verifying navigation to their GitHub page

Starting URL: http://tictactoe.no/

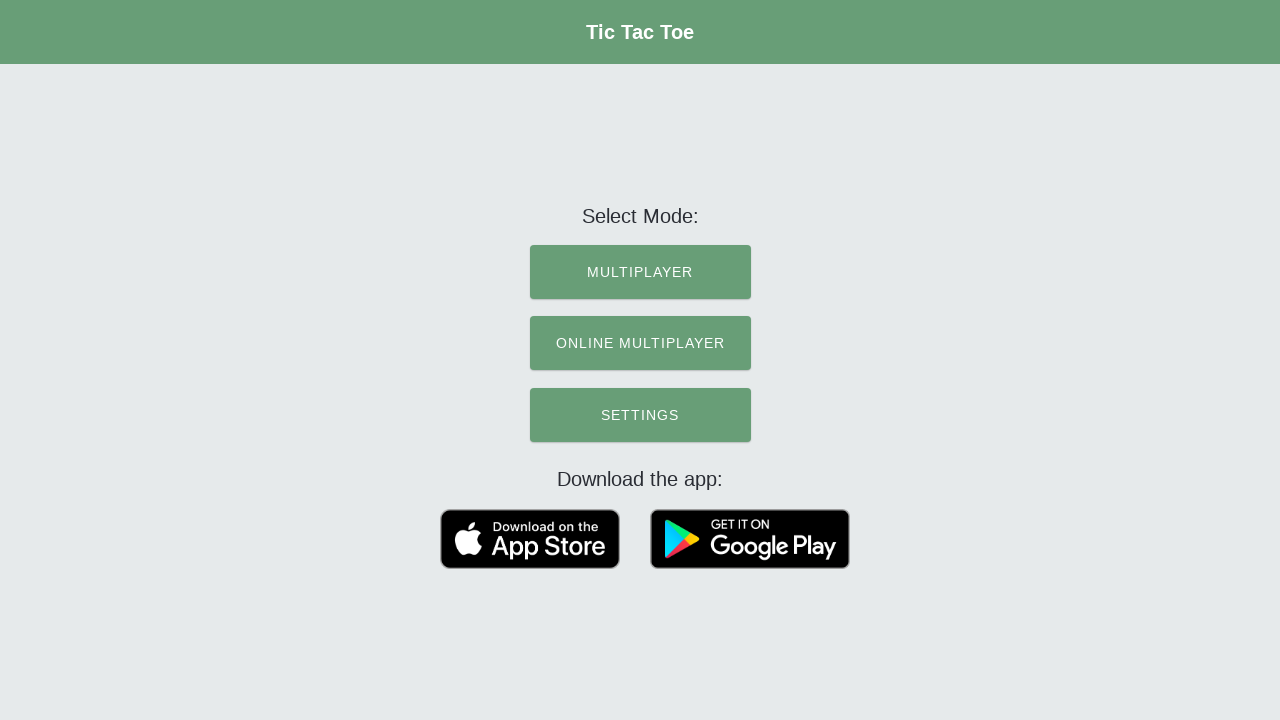

Clicked SETTINGS menu option at (640, 415) on text=SETTINGS
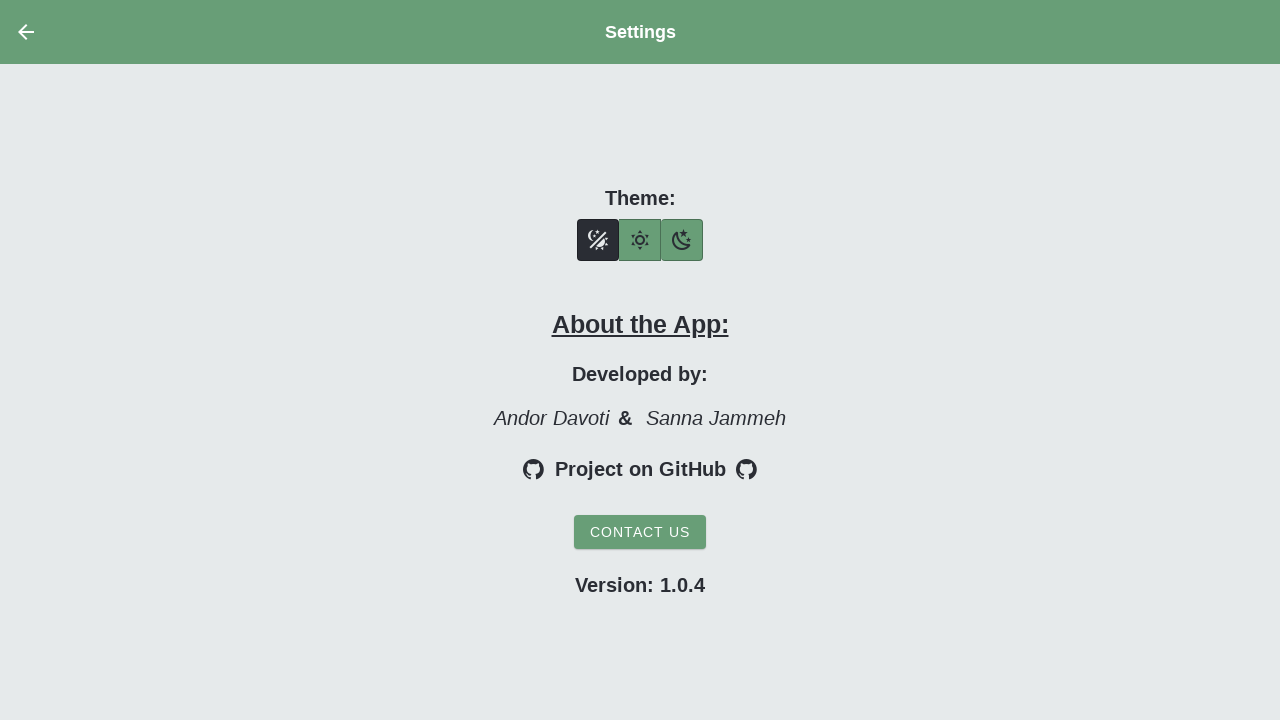

Clicked on Andor Davoti developer profile link, new page opened at (551, 418) on text=Andor Davoti
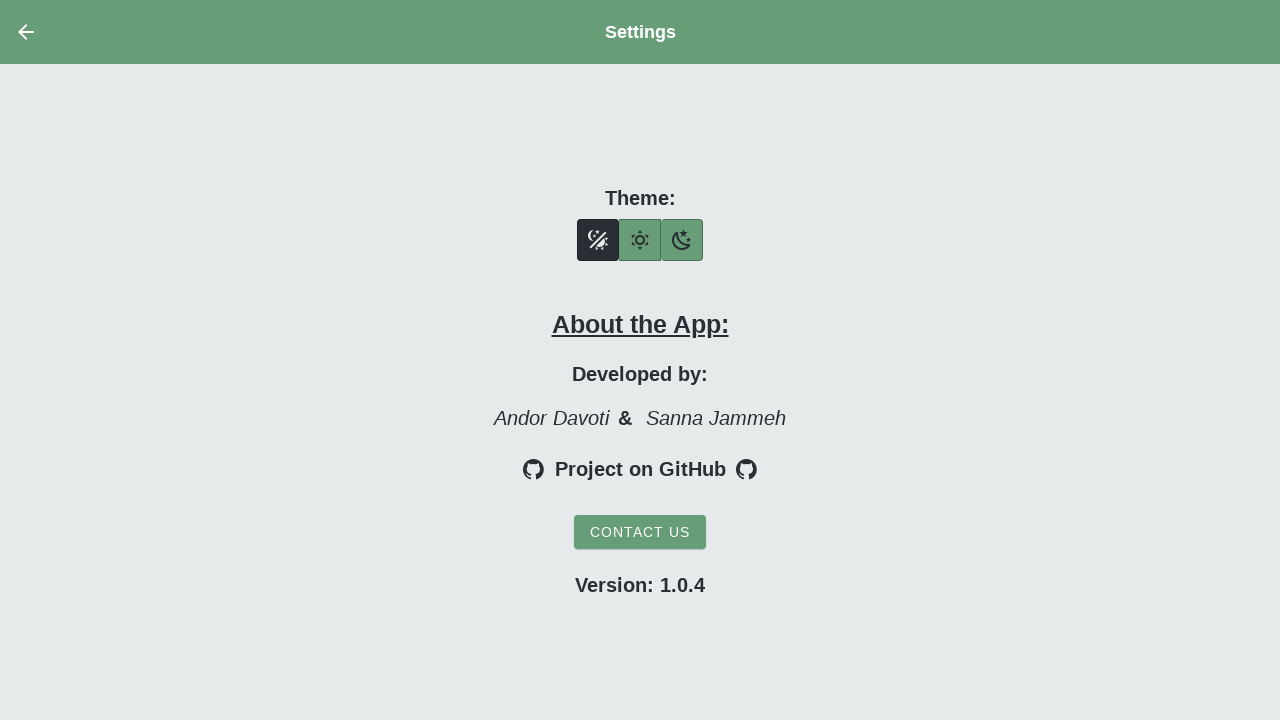

GitHub profile page loaded successfully
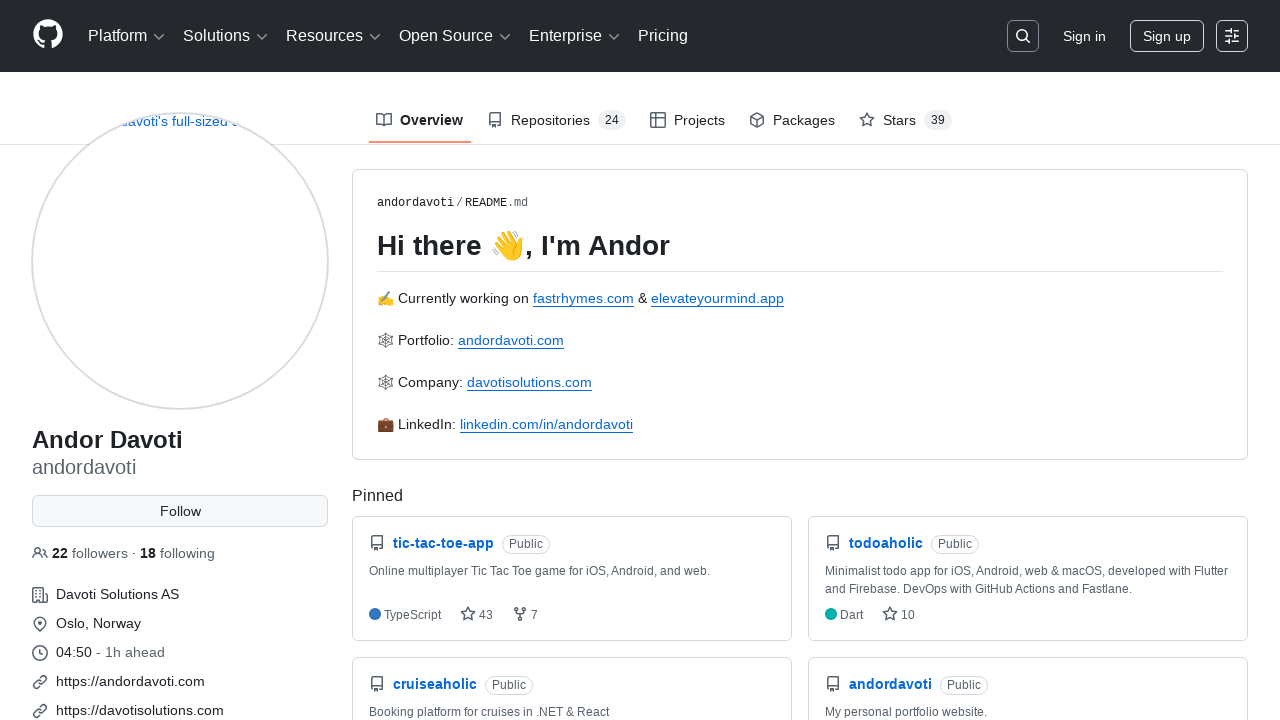

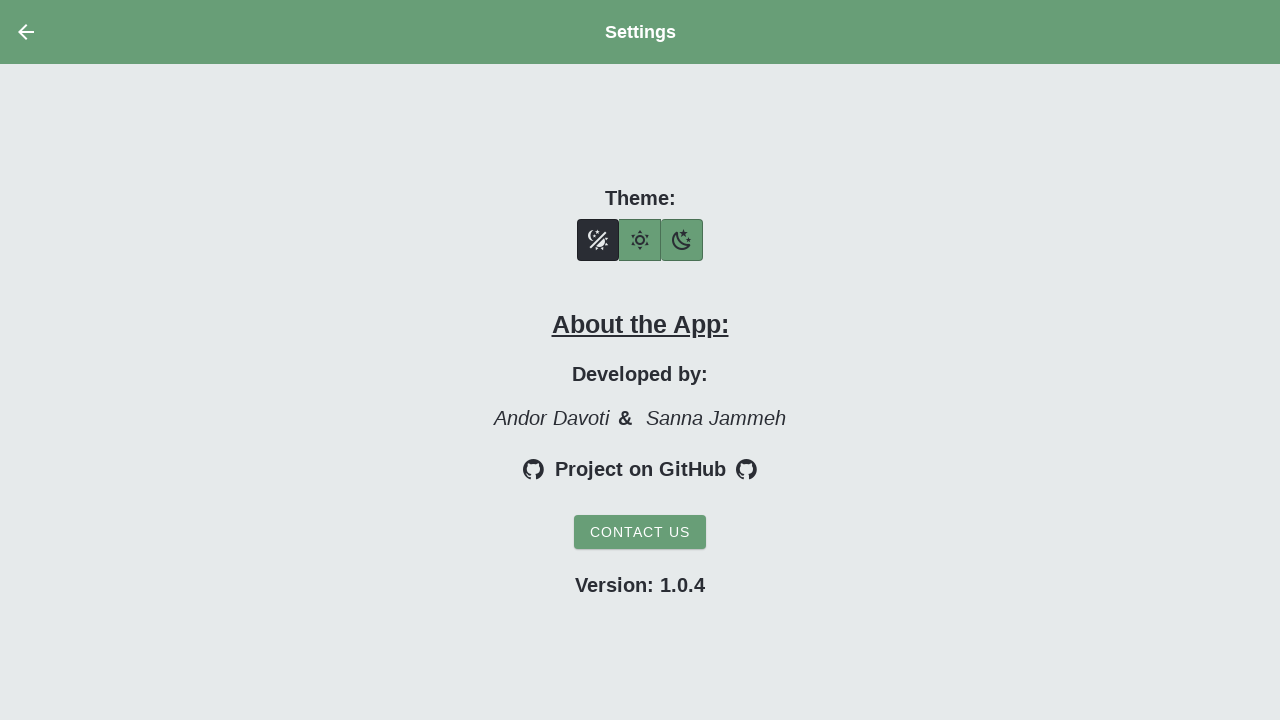